Tests JavaScript prompt popup functionality by clicking a button to trigger a prompt, entering text into the prompt, and accepting it.

Starting URL: https://the-internet.herokuapp.com/javascript_alerts

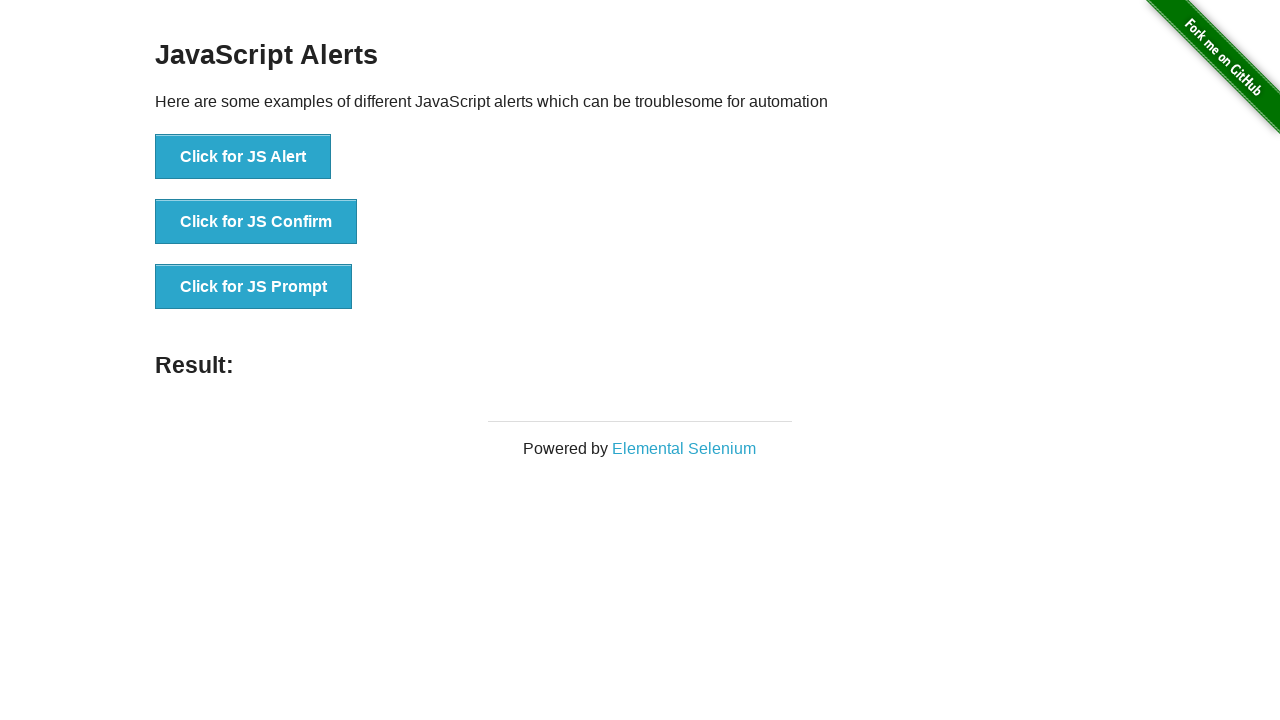

Set up dialog handler to accept prompt with text 'good'
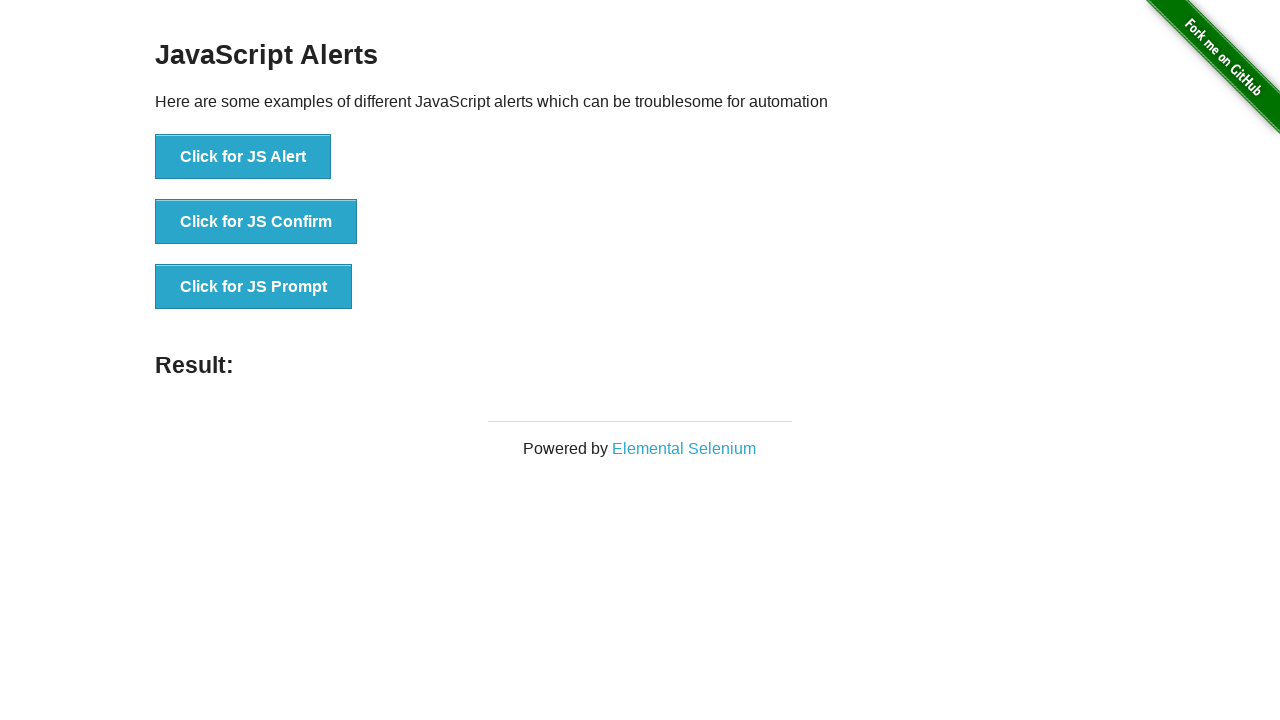

Clicked button to trigger JavaScript prompt at (254, 287) on xpath=//button[text()='Click for JS Prompt']
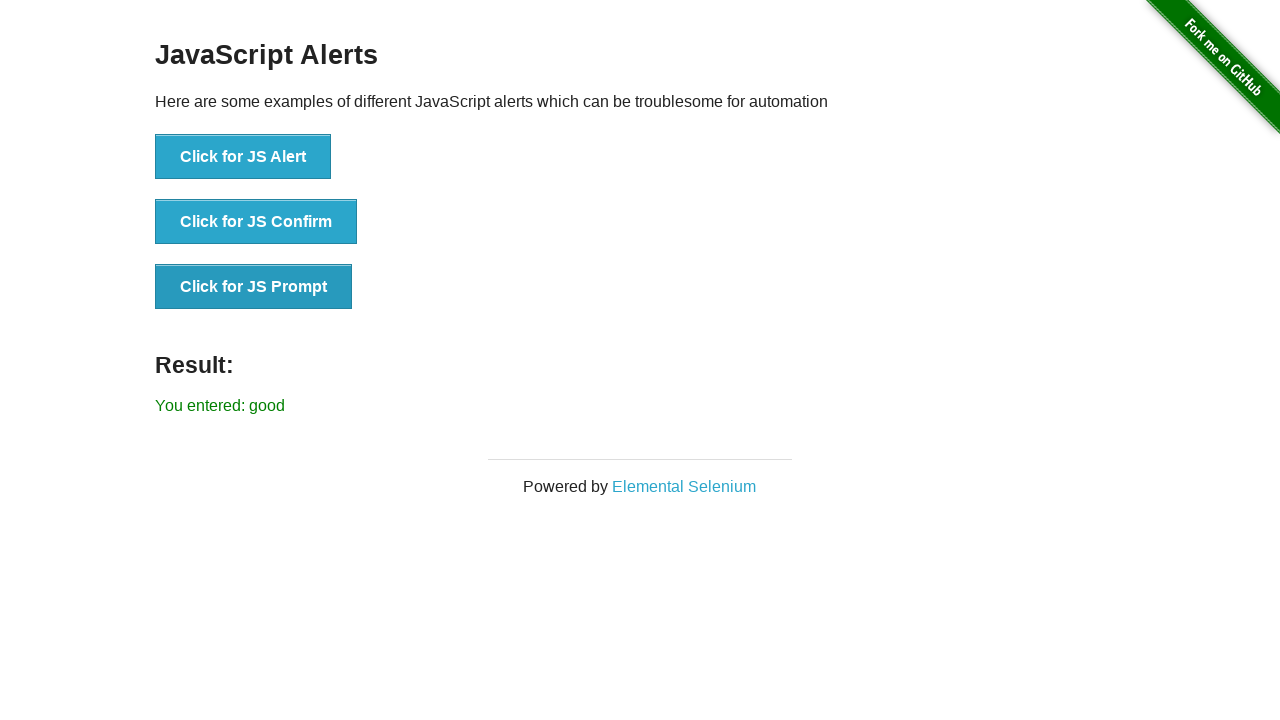

Prompt result element loaded and visible
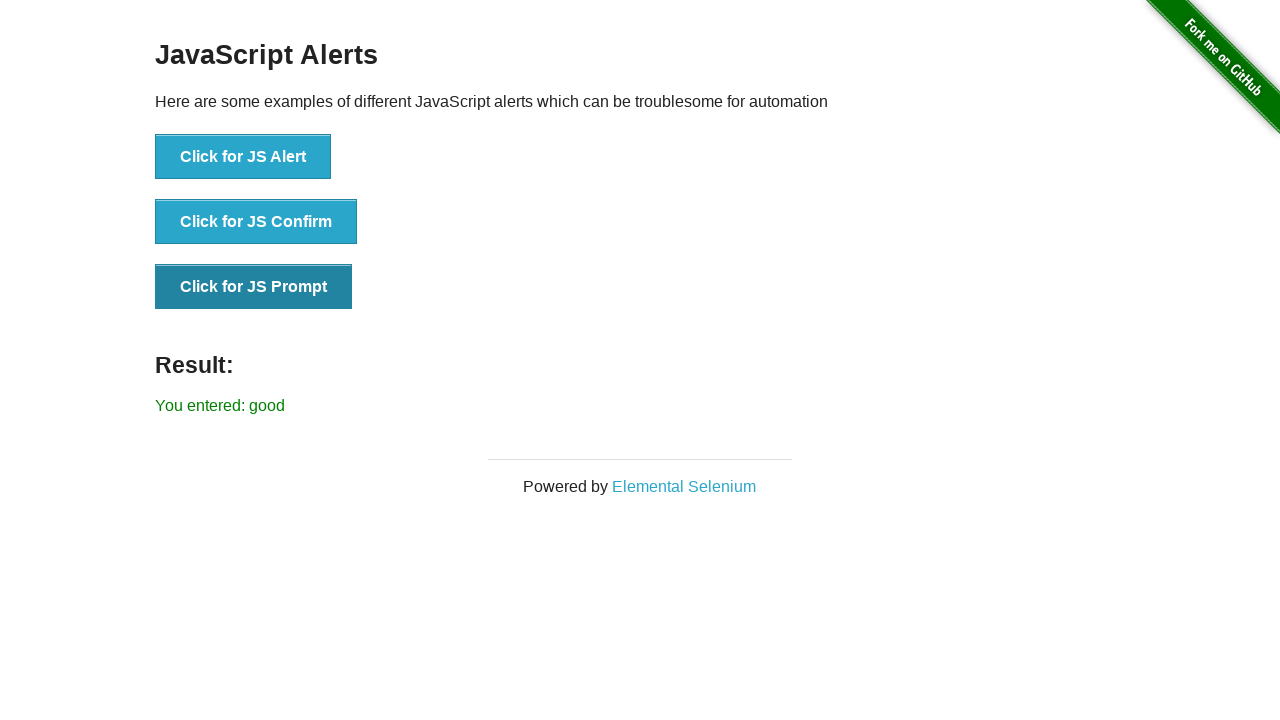

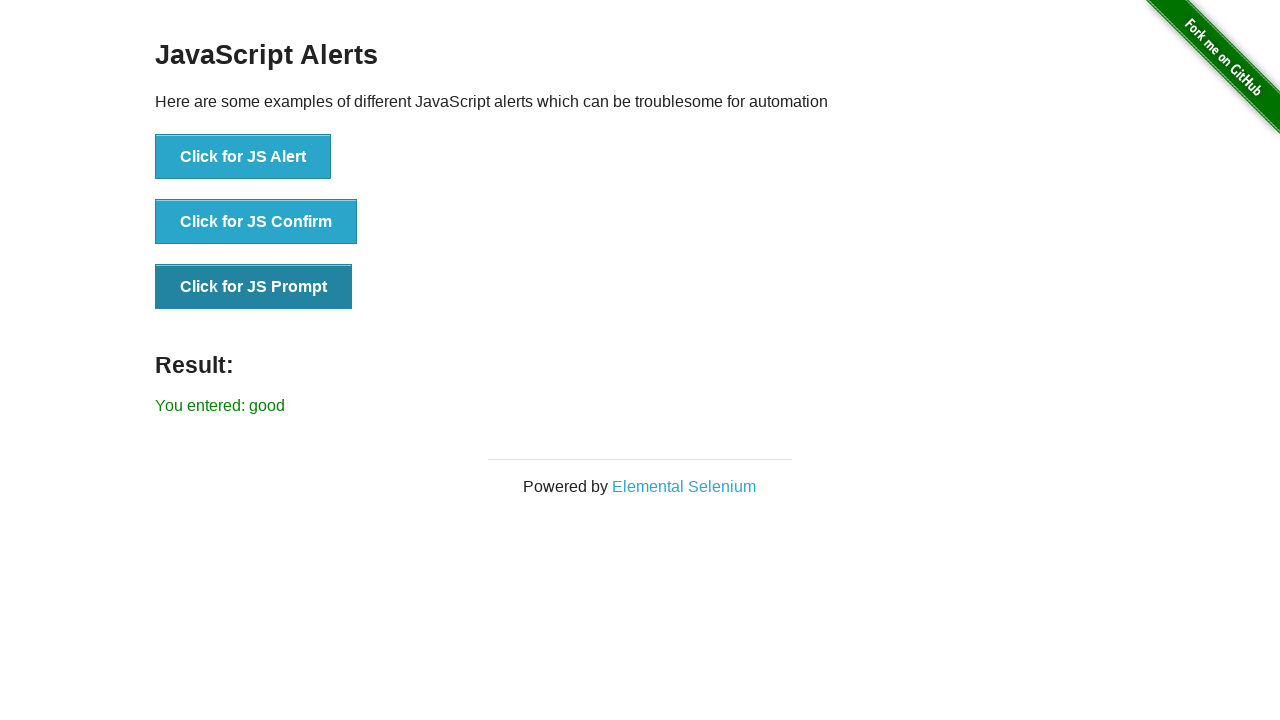